Tests registration form by filling in first name, last name, email, phone, and address fields, then submitting and verifying successful registration message

Starting URL: http://suninjuly.github.io/registration1.html

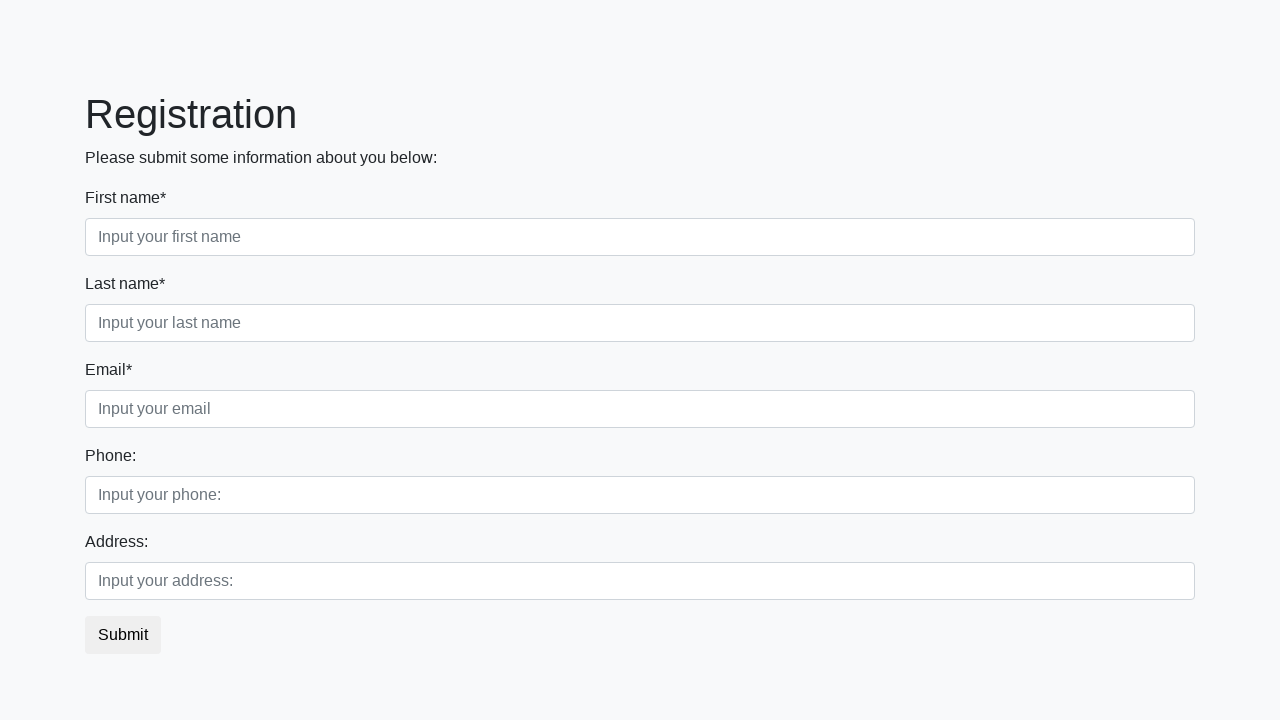

Filled first name field with 'John' on //input[@placeholder="Input your first name"]
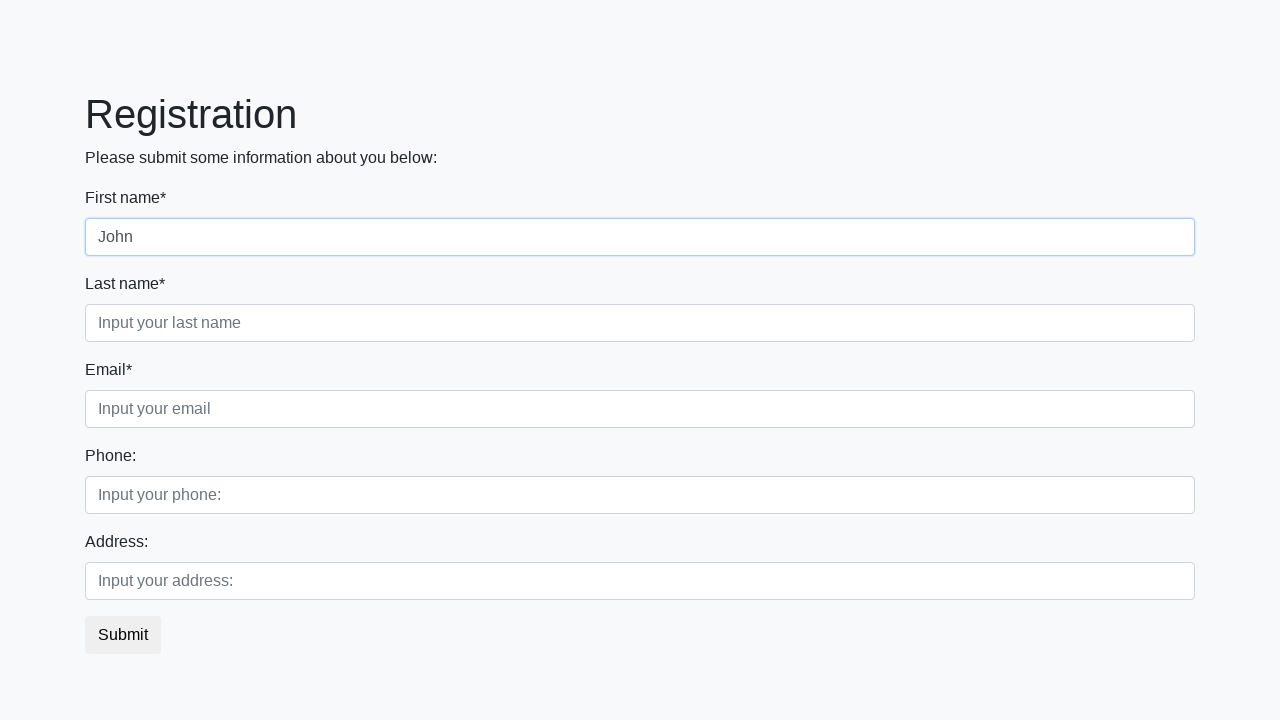

Filled last name field with 'Smith' on //input[@placeholder="Input your last name"]
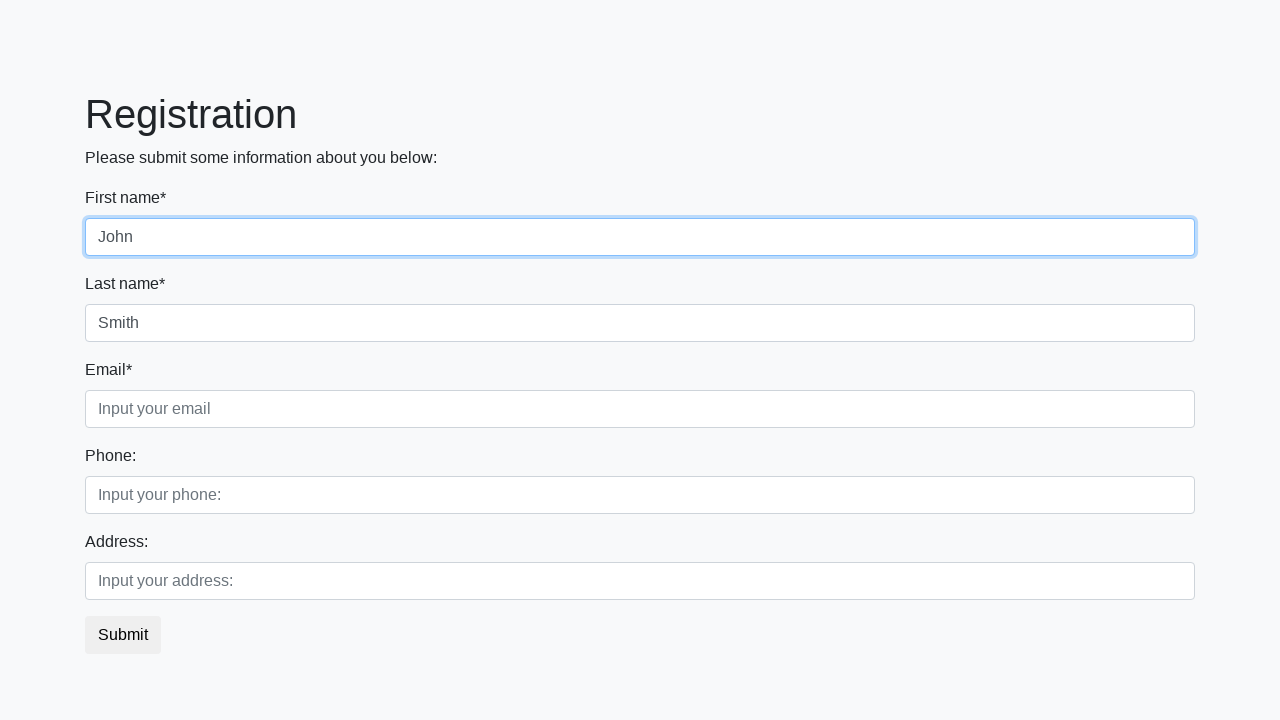

Filled email field with 'john.smith@example.com' on //input[@placeholder="Input your email"]
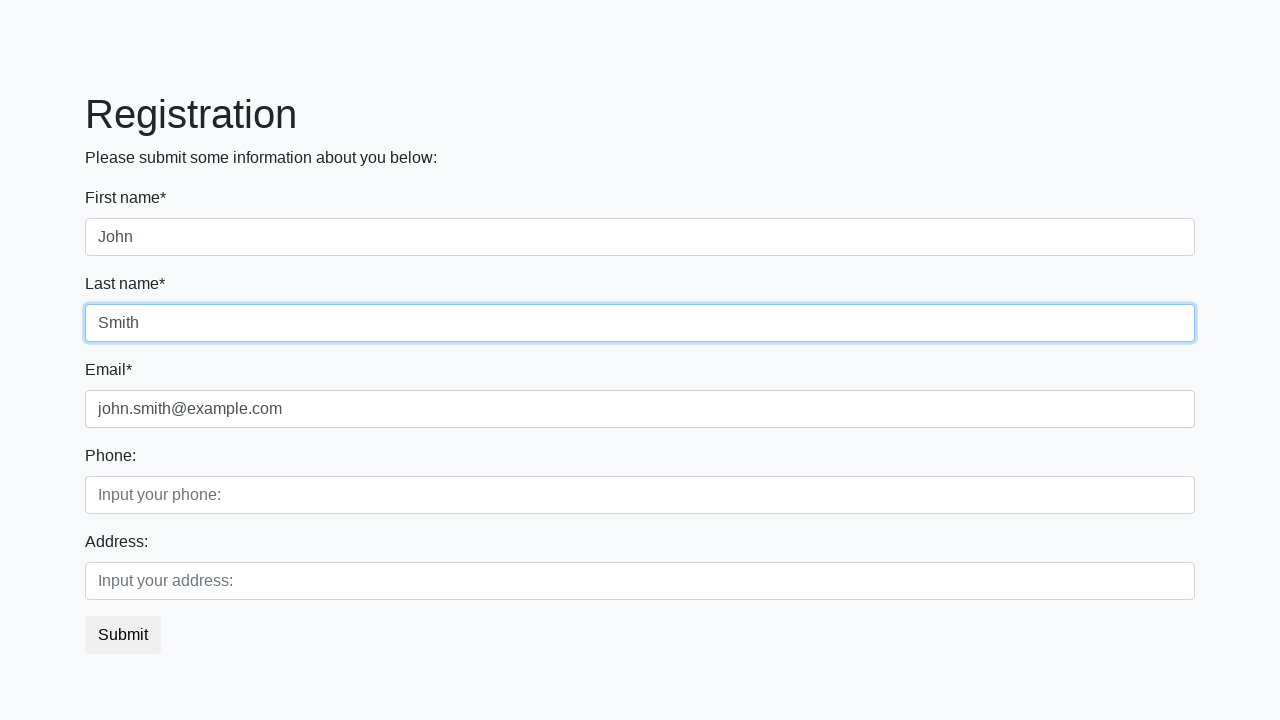

Filled phone field with '555-1234' on //input[@placeholder="Input your phone:"]
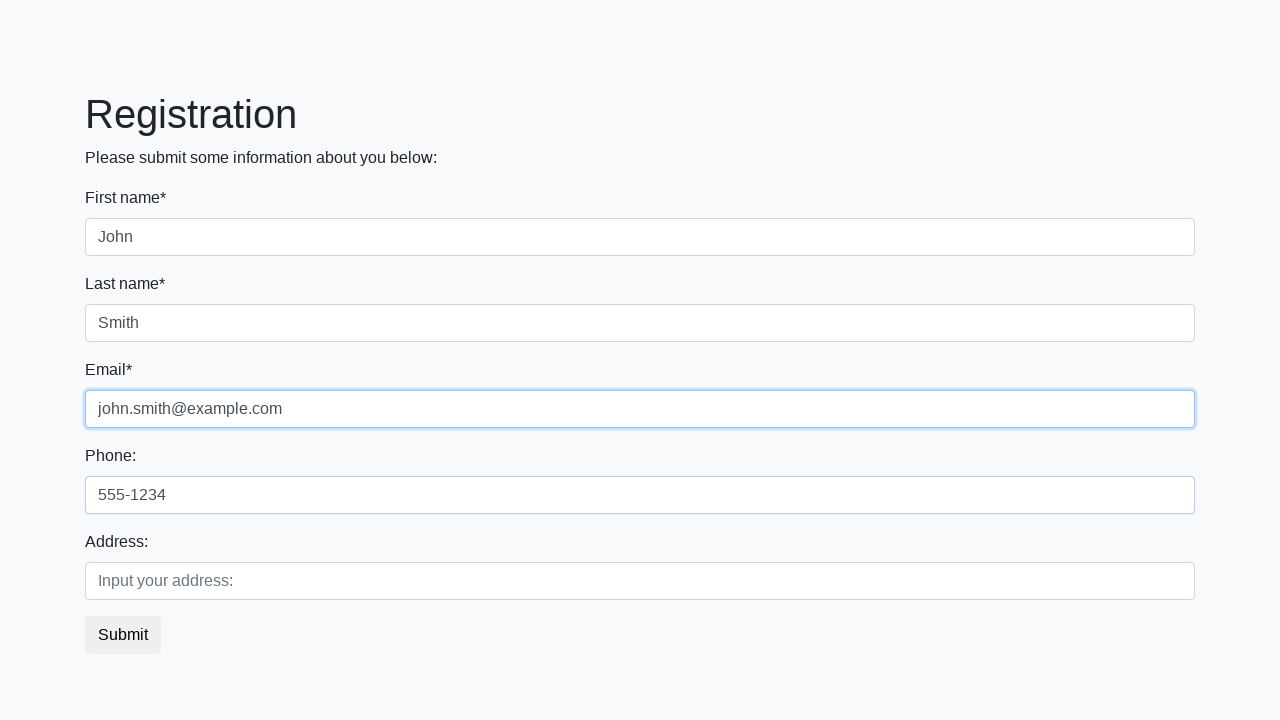

Filled address field with '123 Main Street' on //input[@placeholder="Input your address:"]
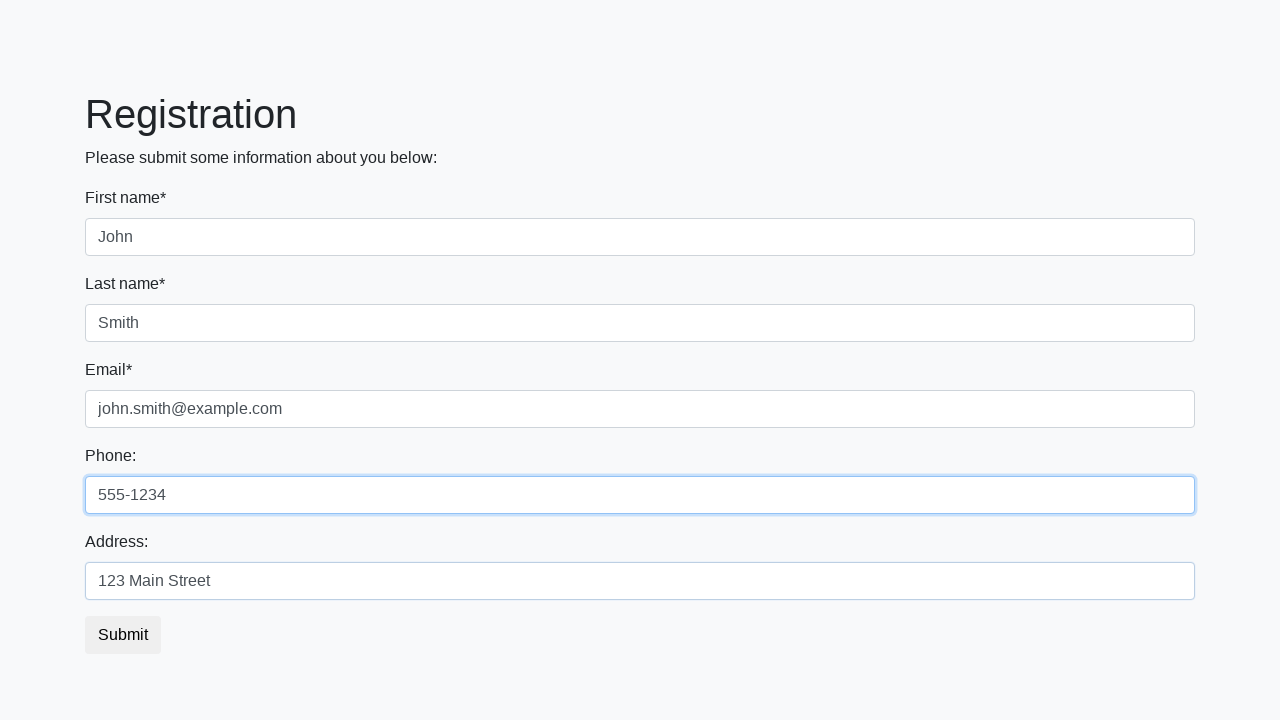

Clicked submit button to register at (123, 635) on button.btn
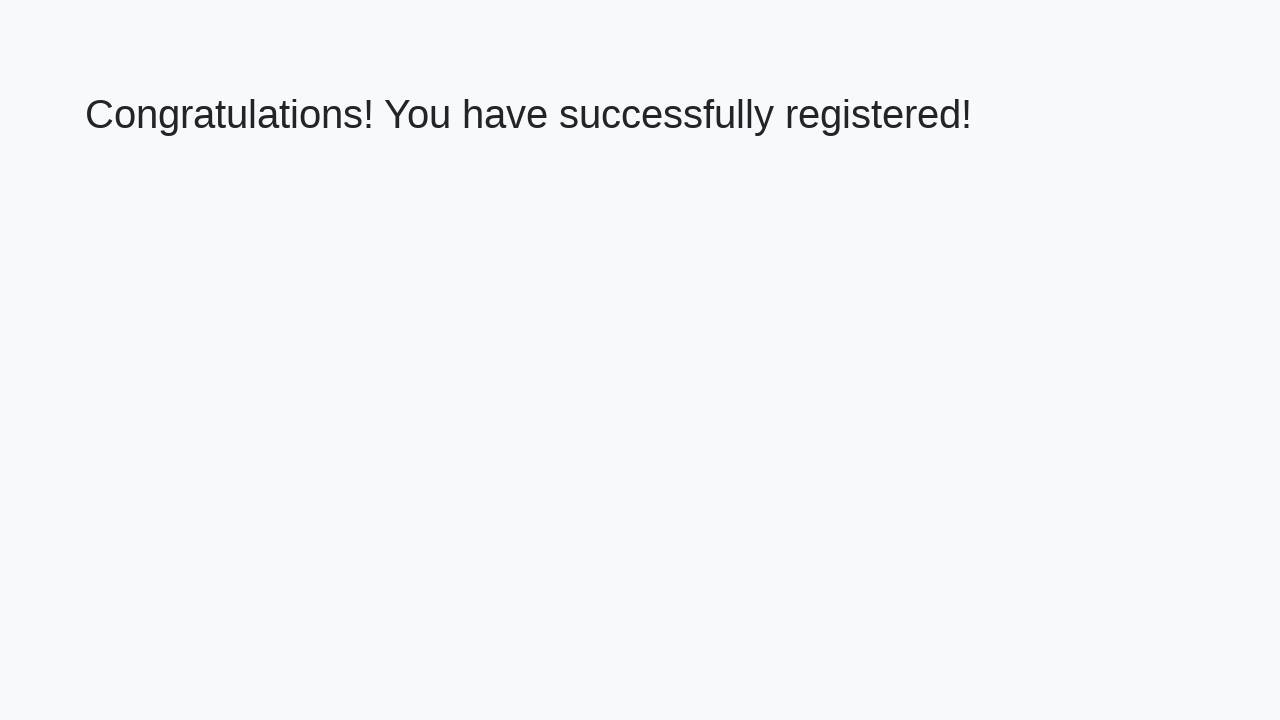

Success message heading appeared
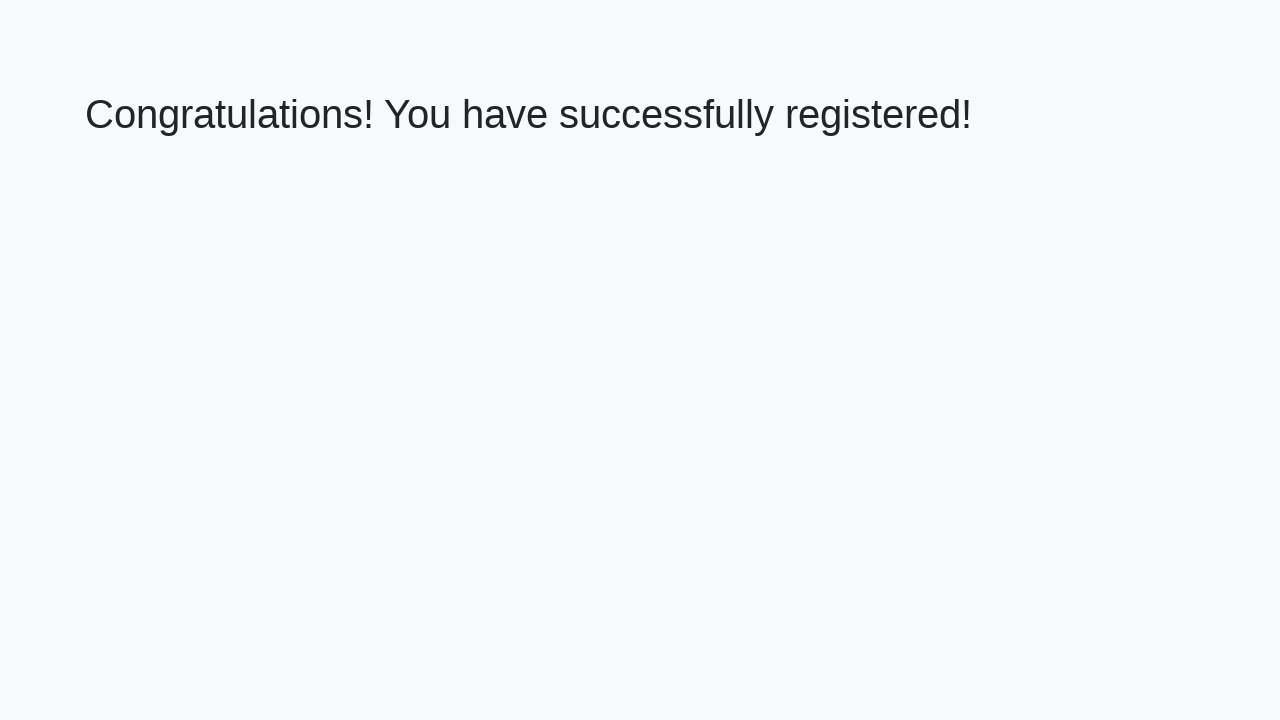

Retrieved success message text
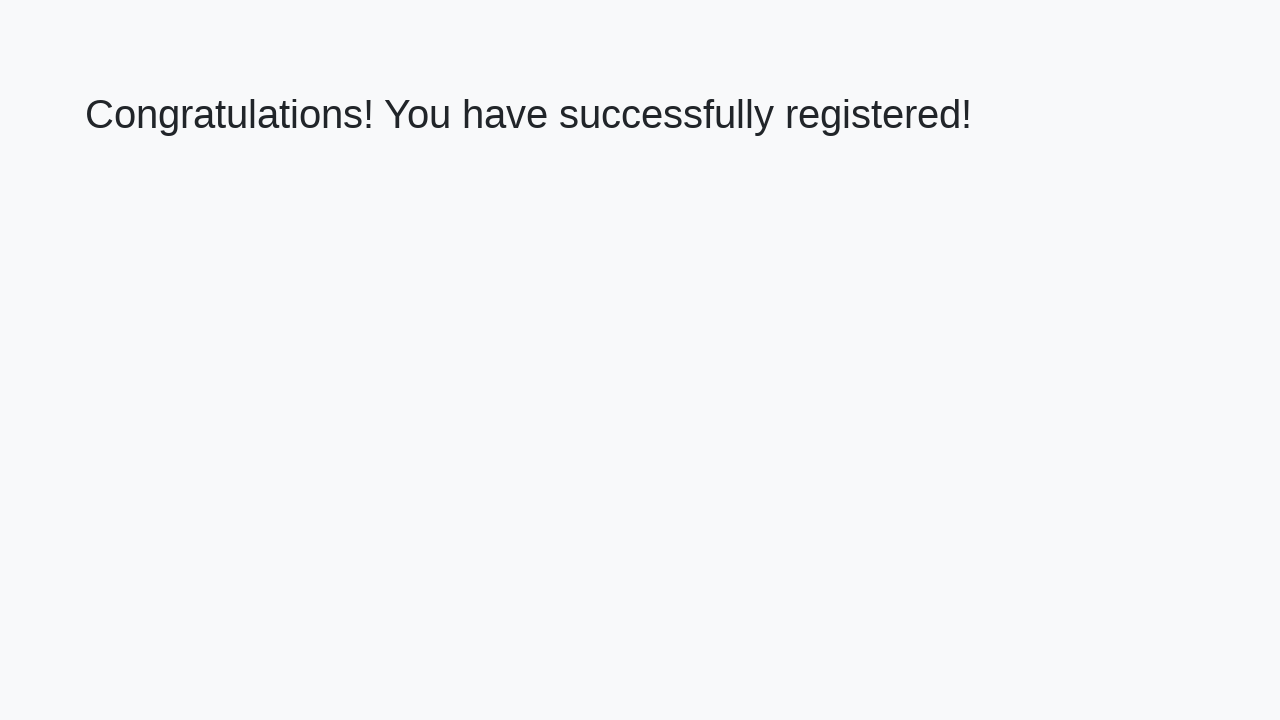

Verified registration success message: 'Congratulations! You have successfully registered!'
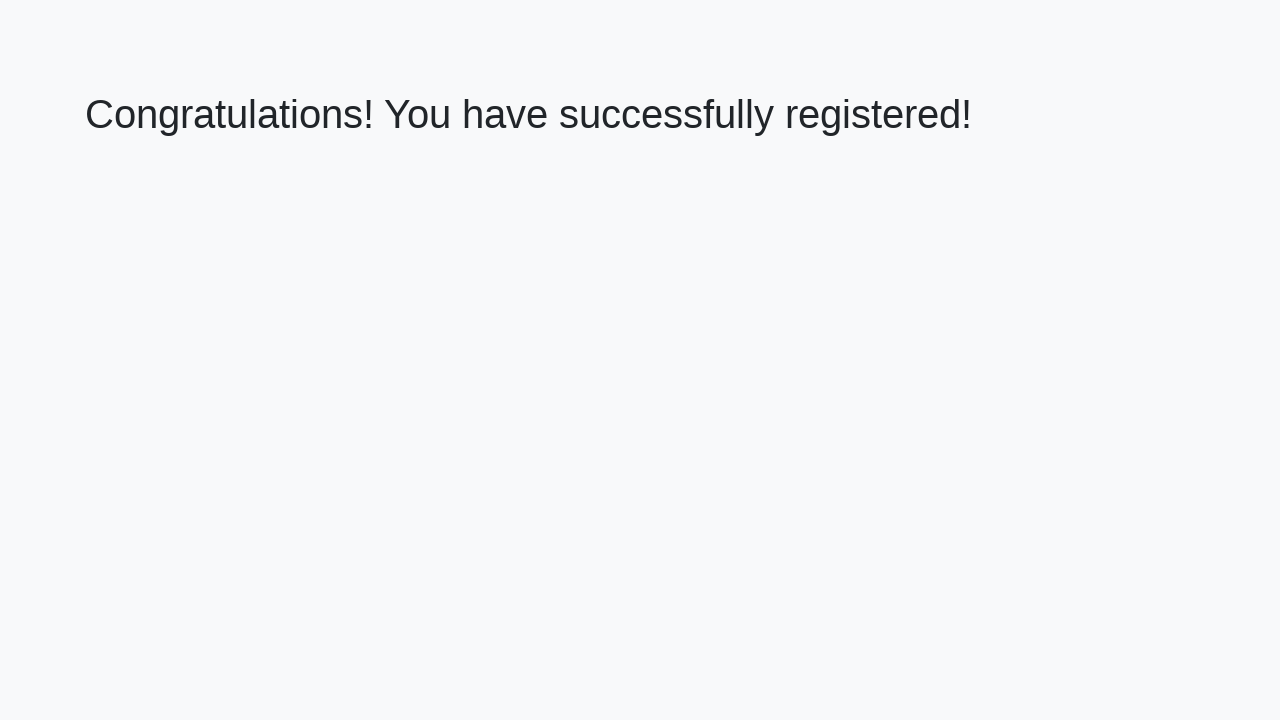

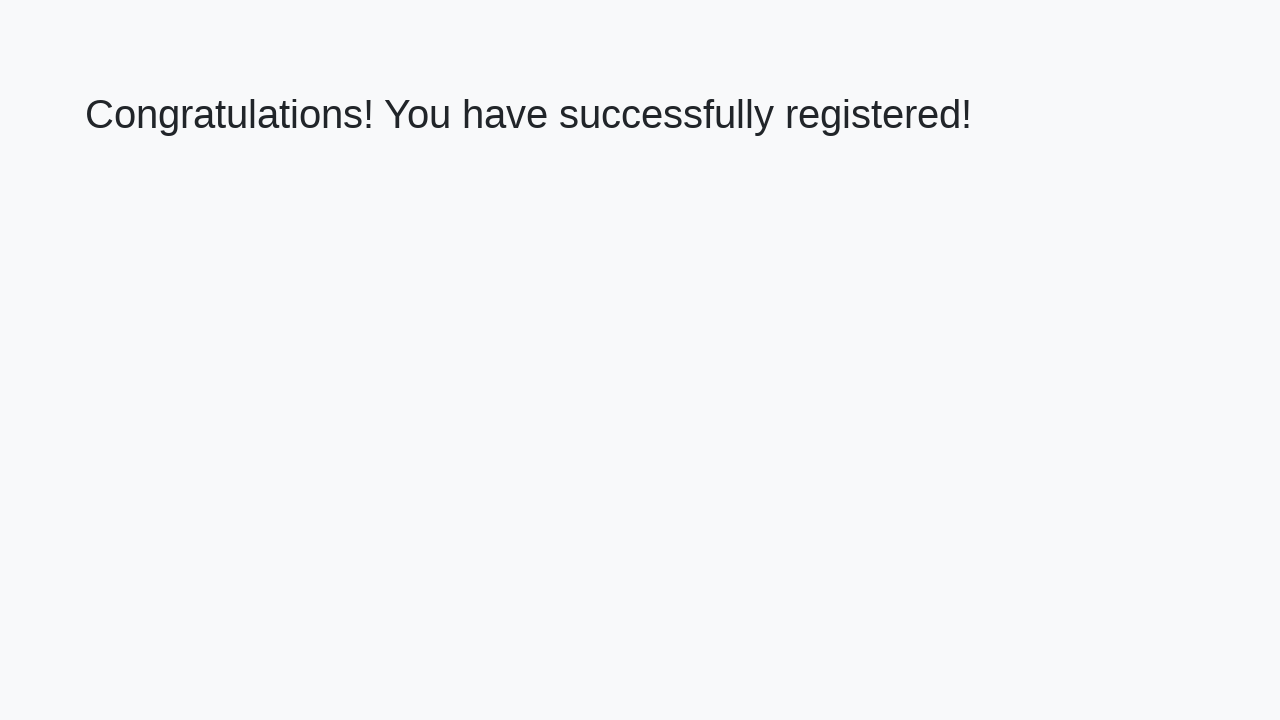